Opens a GitHub Pages website, maximizes the window, and locates an element with the class "silly" to verify its presence

Starting URL: https://esickert.github.io

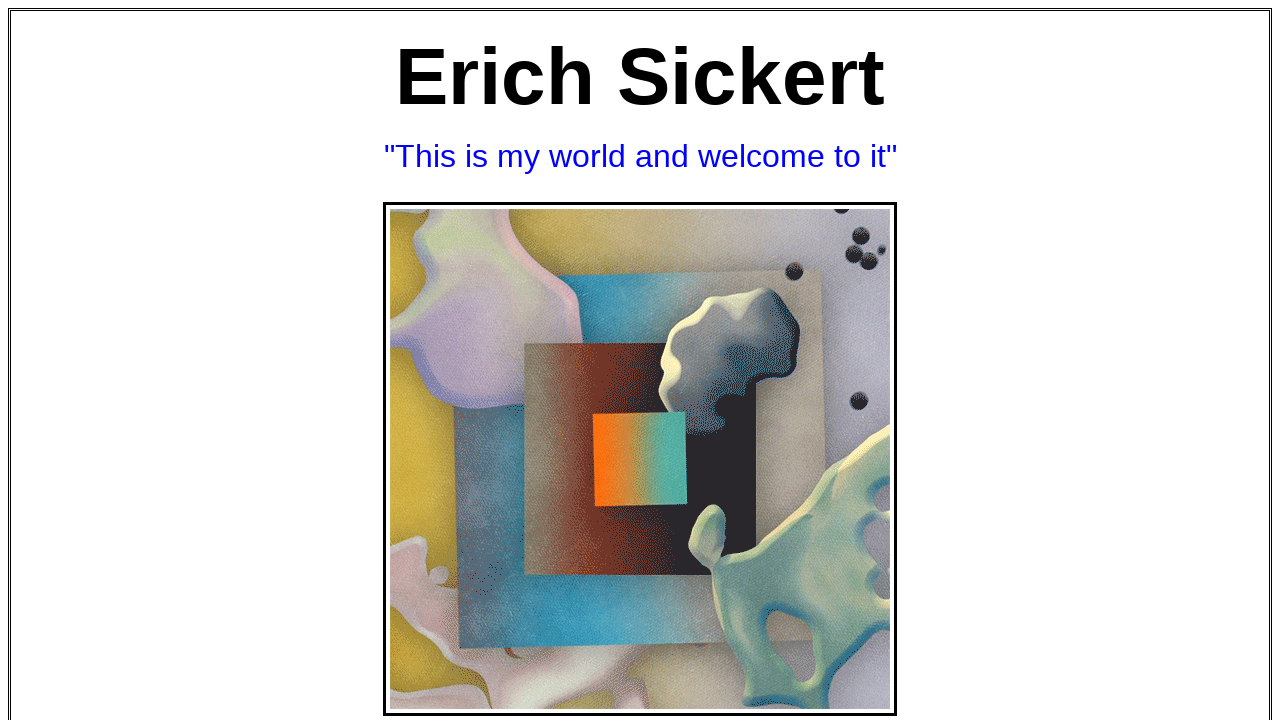

Set viewport size to 1920x1080
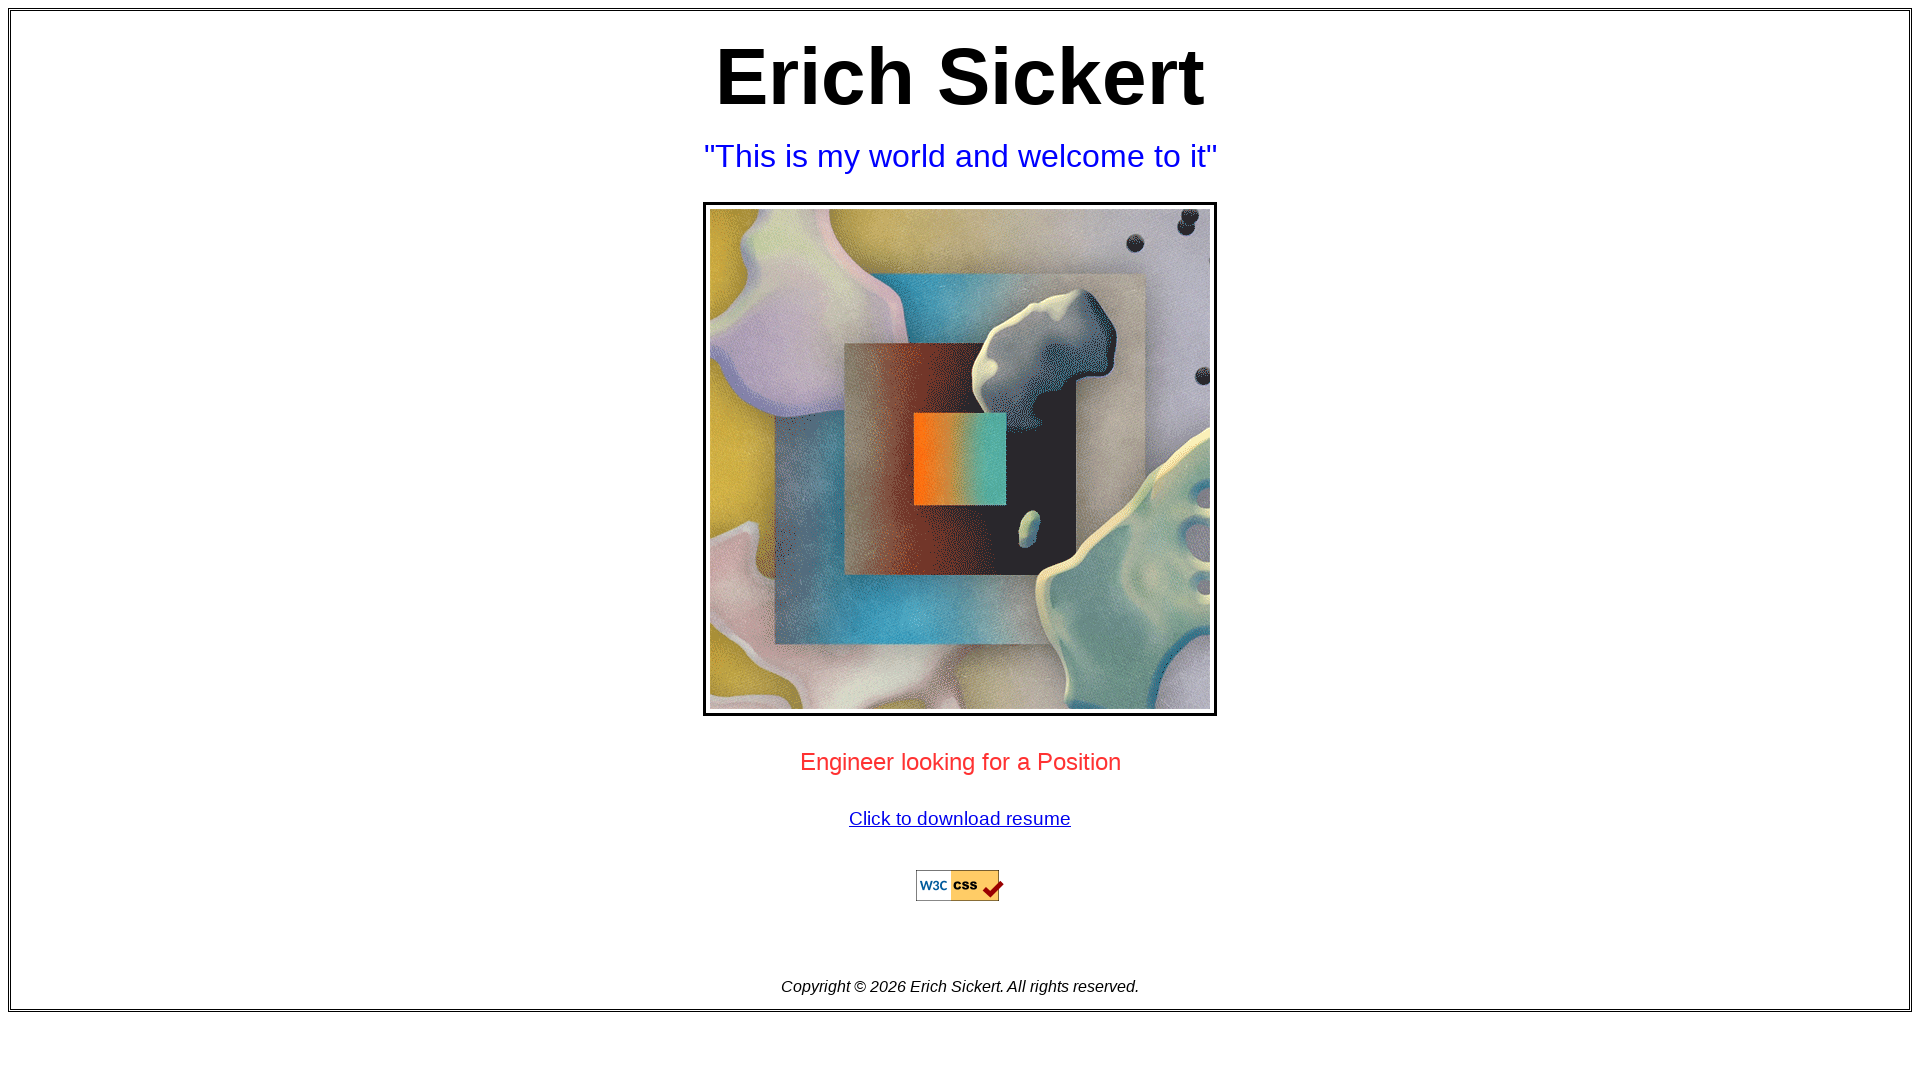

Element with class 'silly' found and loaded
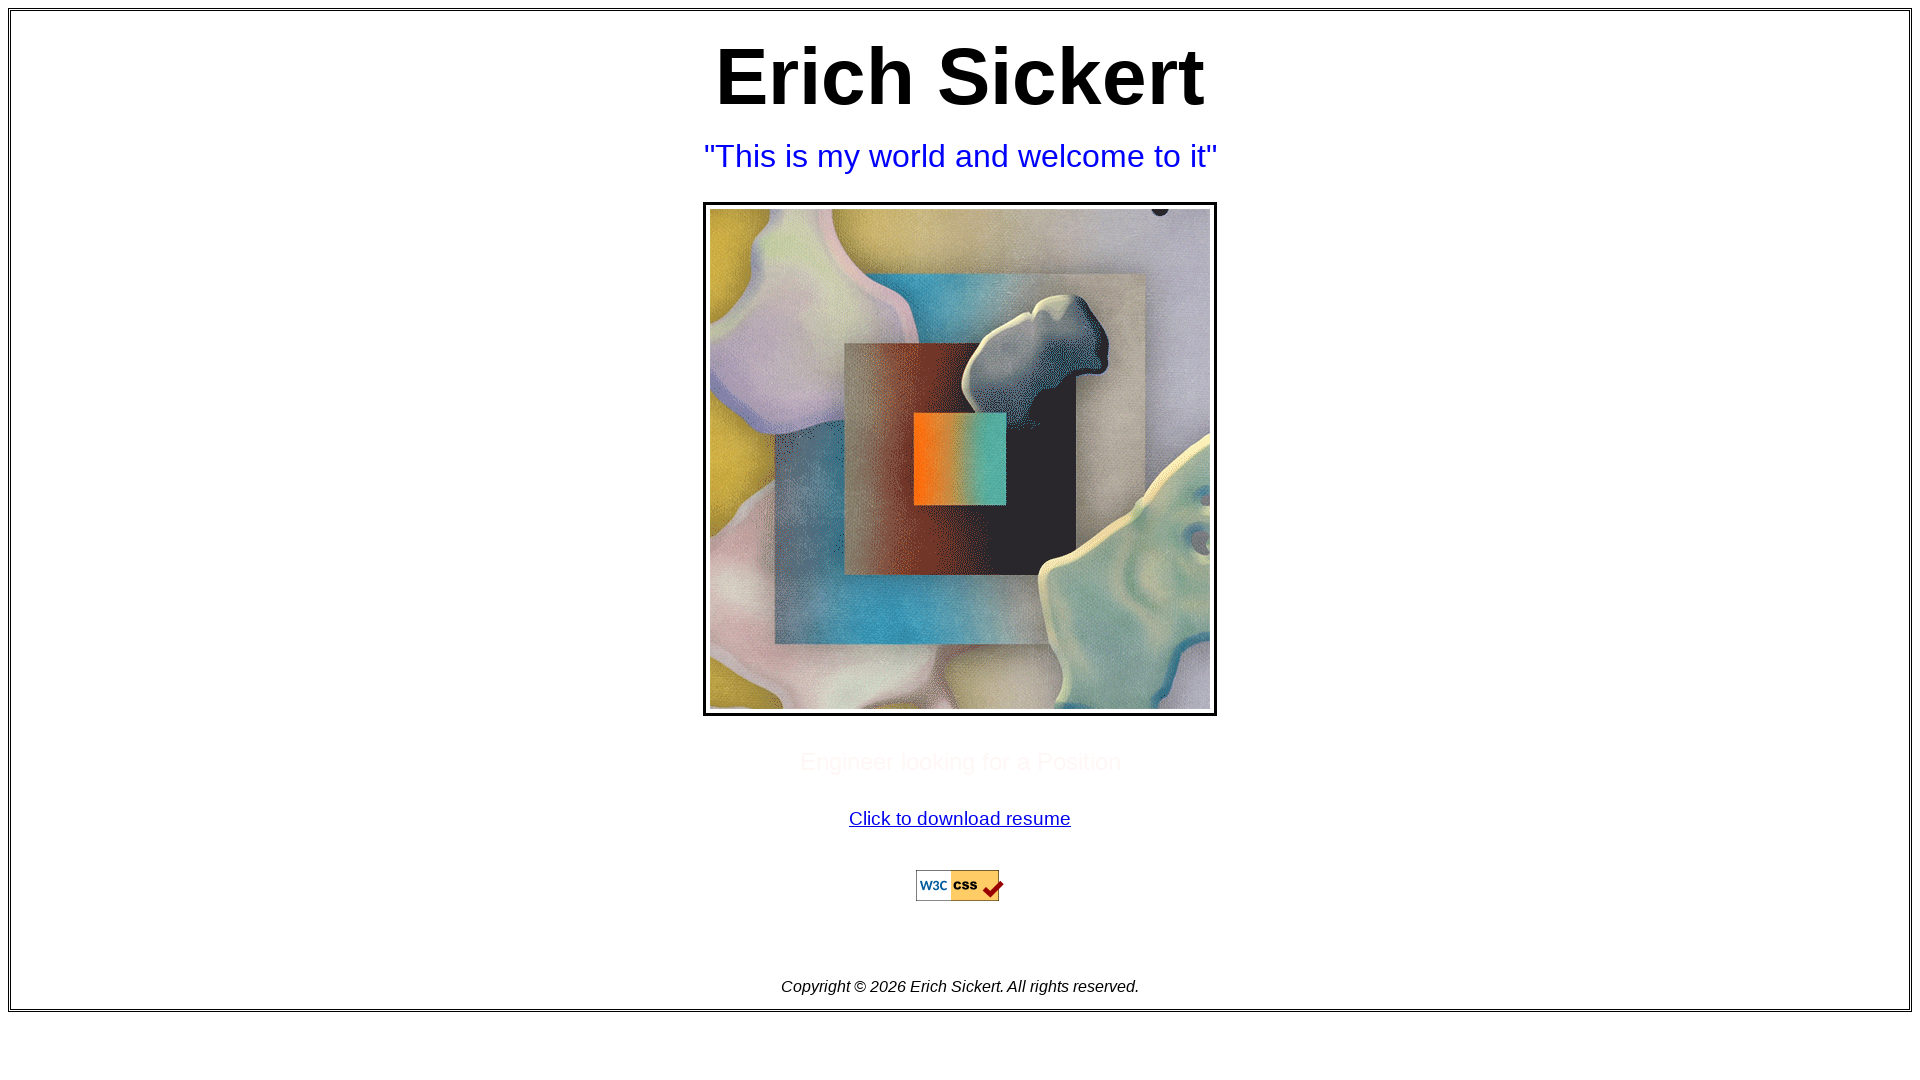

Located element with class 'silly'
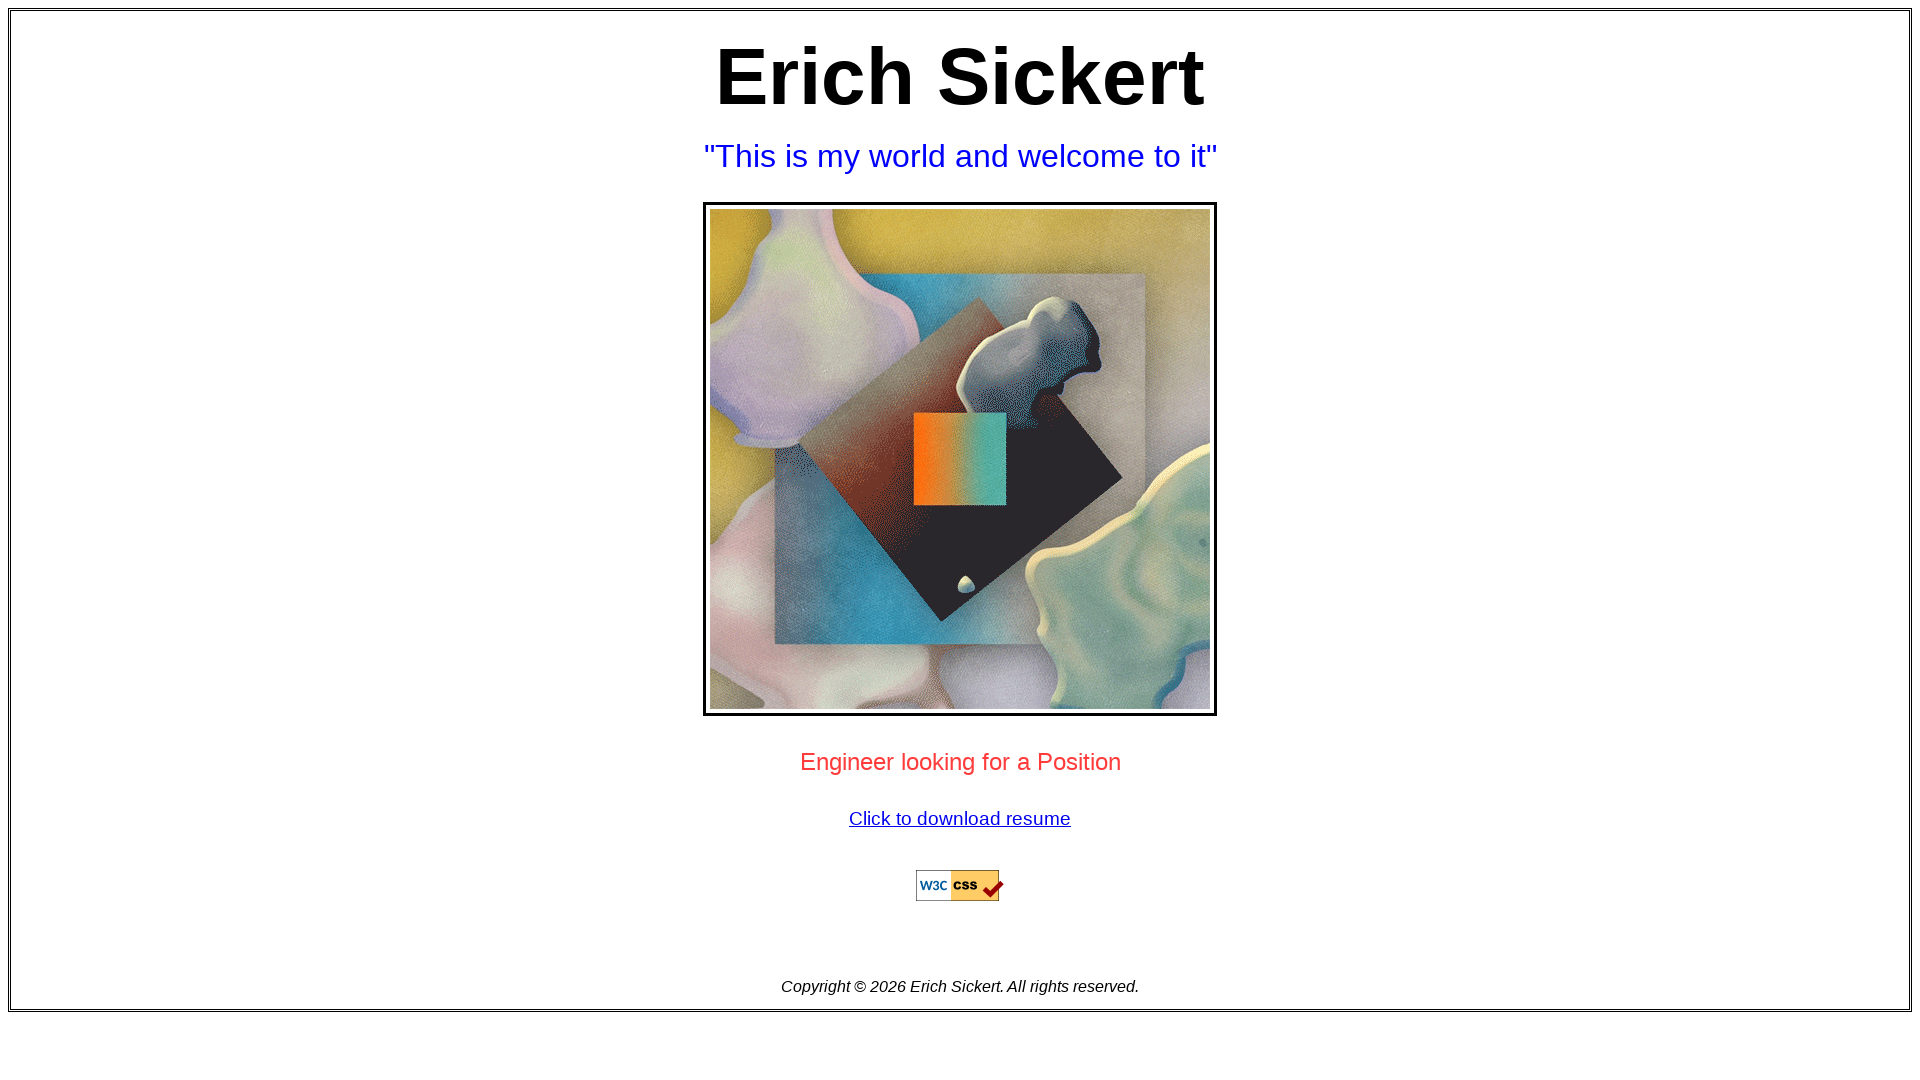

Retrieved text content from 'silly' element
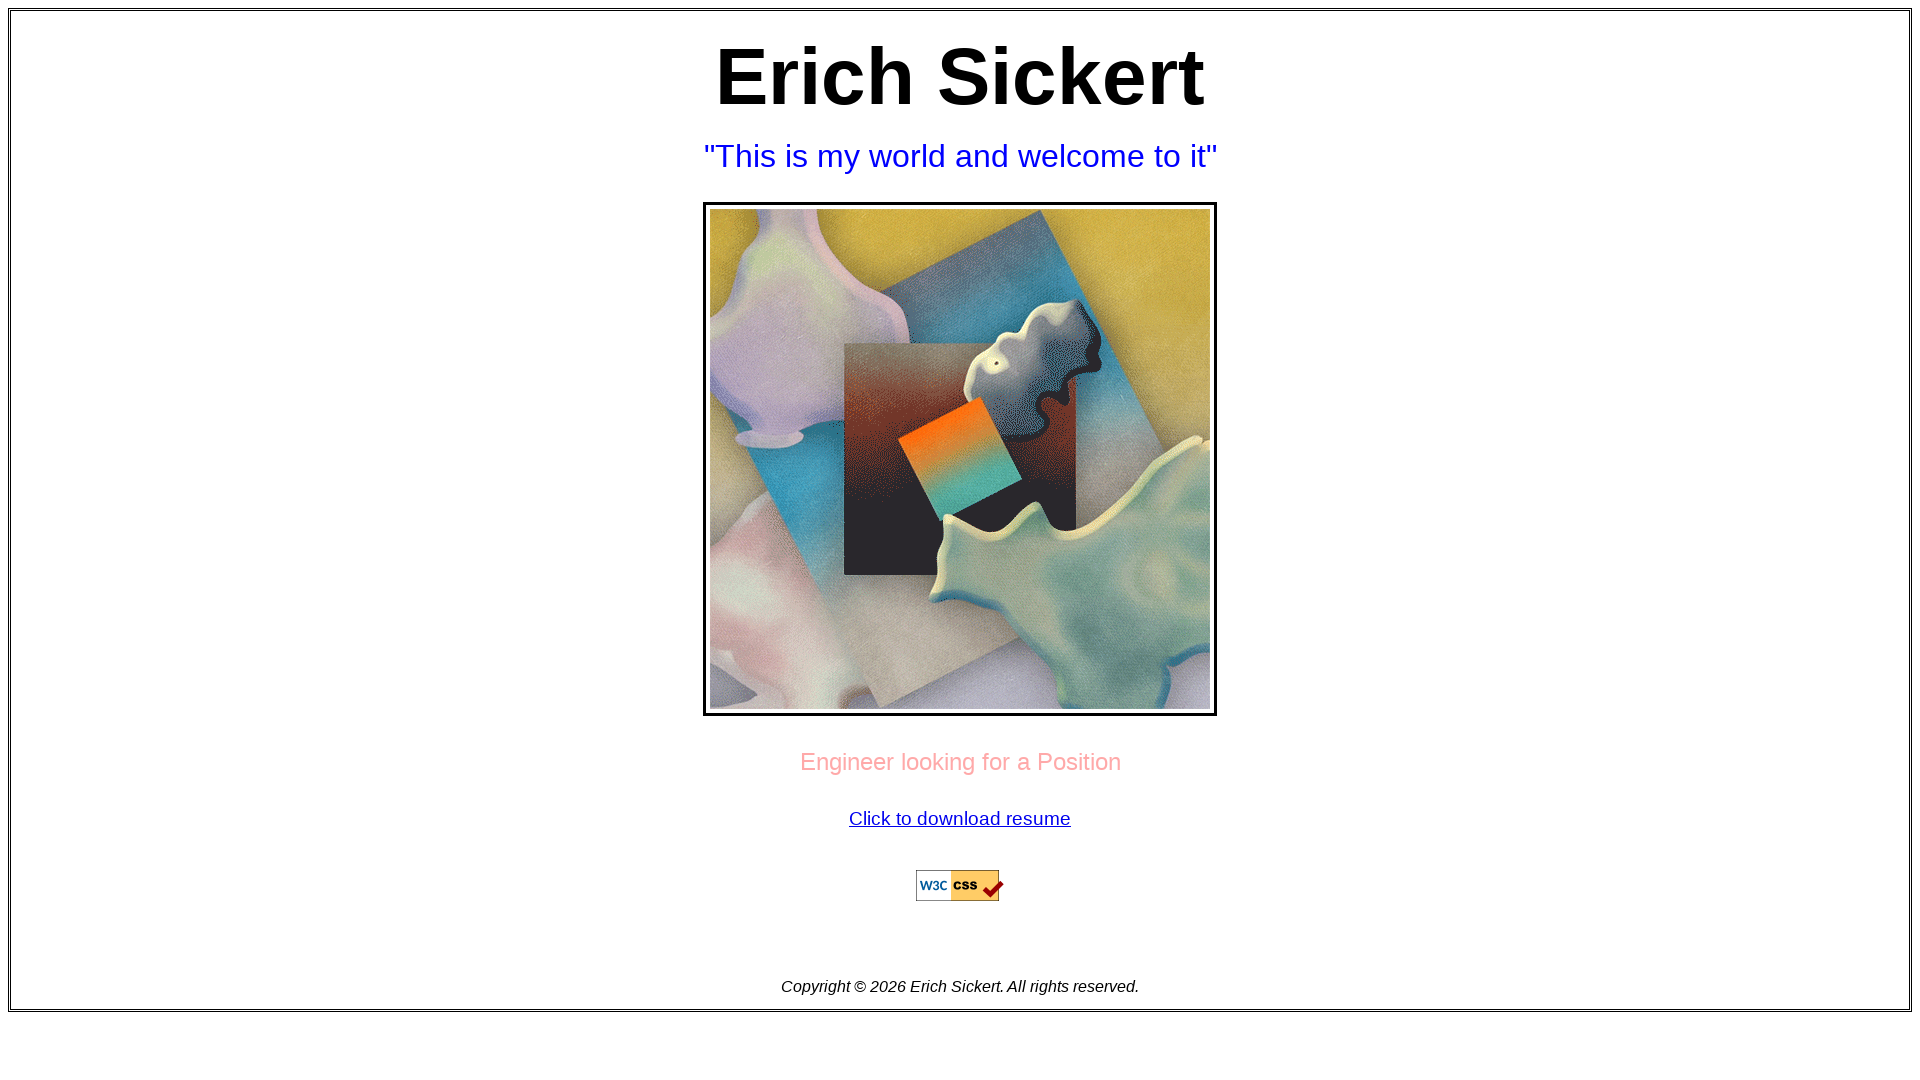

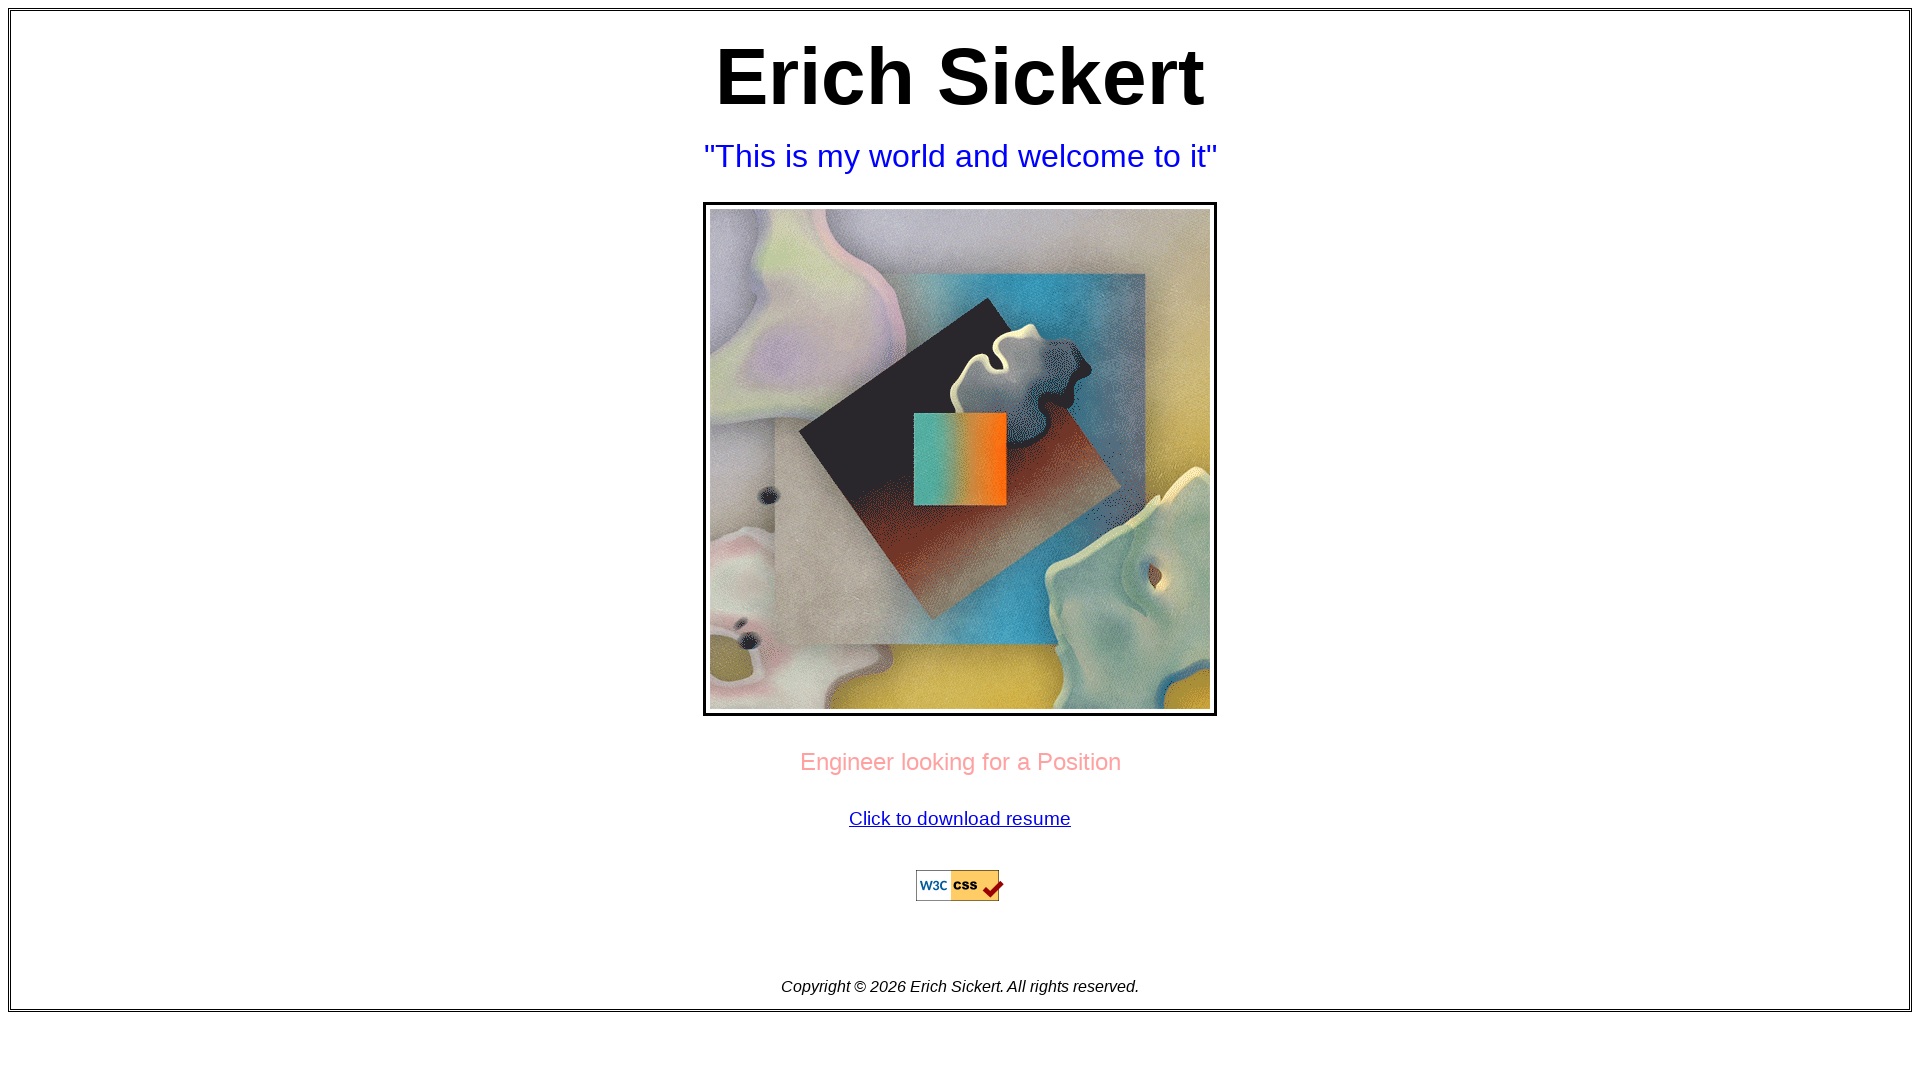